Tests infinite scroll functionality by scrolling to the last paragraph element and verifying that more paragraphs are loaded dynamically

Starting URL: https://bonigarcia.dev/selenium-webdriver-java/infinite-scroll.html

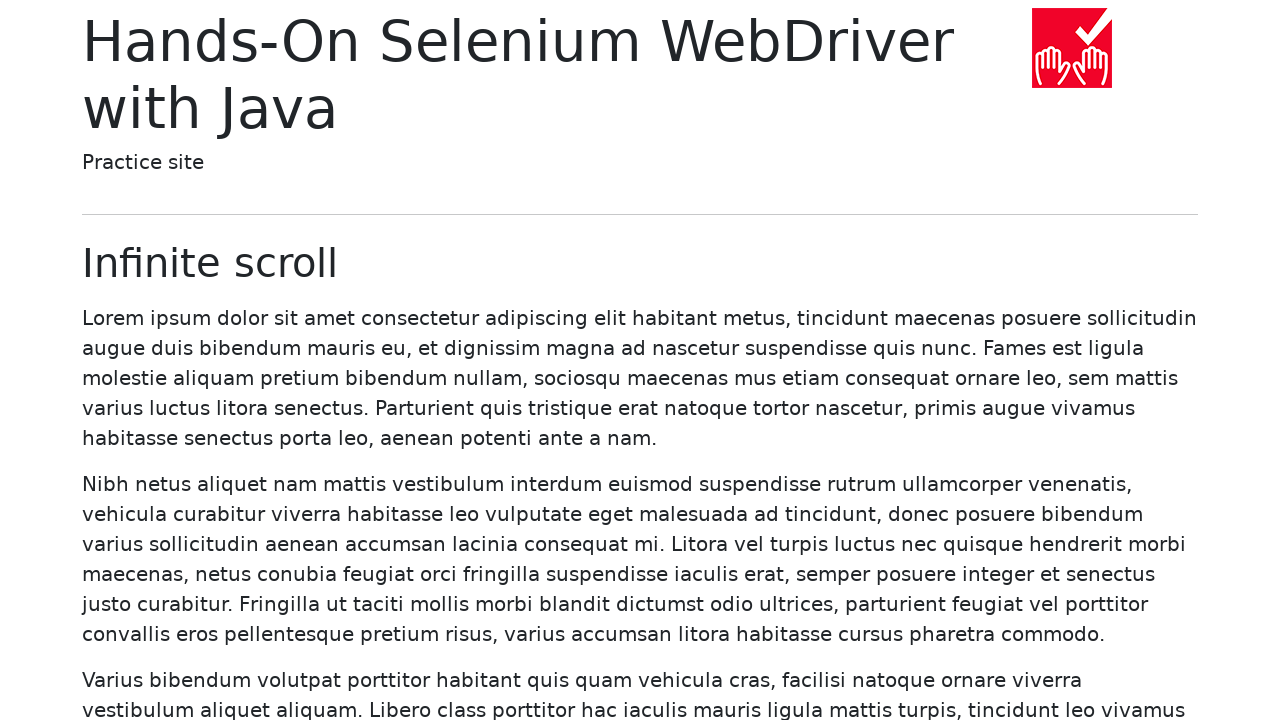

Waited for initial paragraphs to load
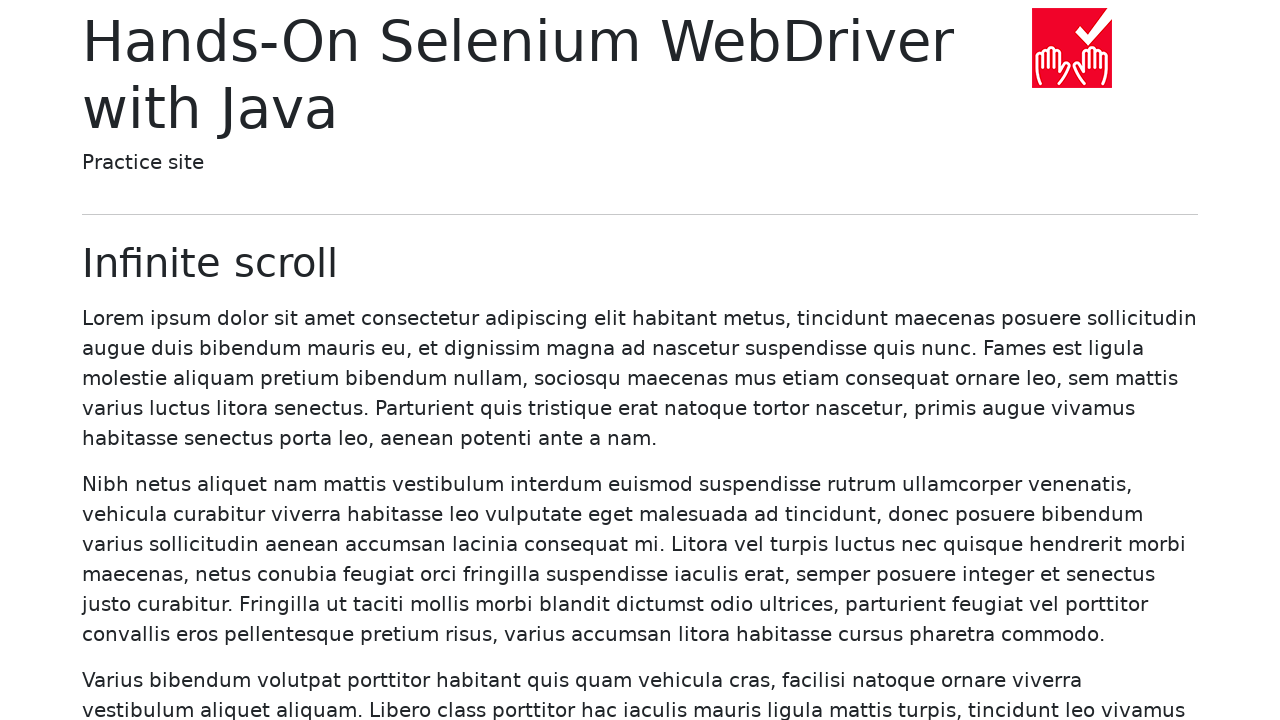

Retrieved initial paragraphs count: 20
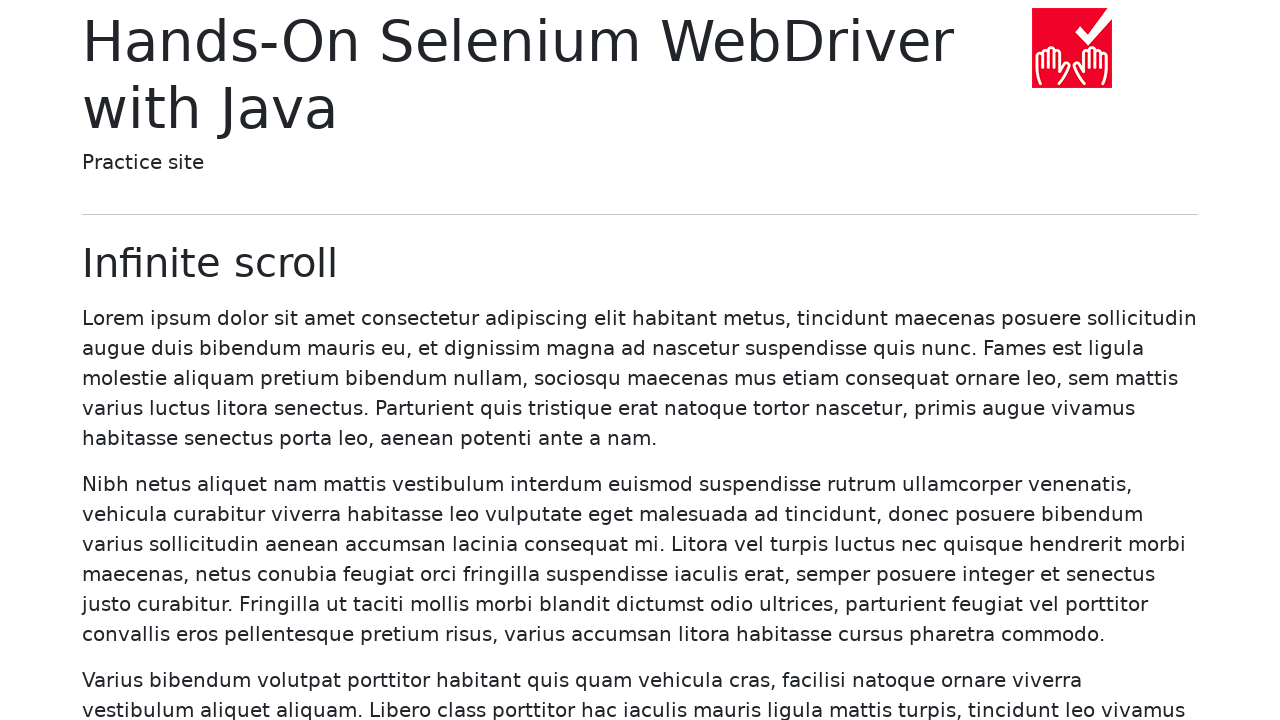

Located last paragraph element (paragraph 20)
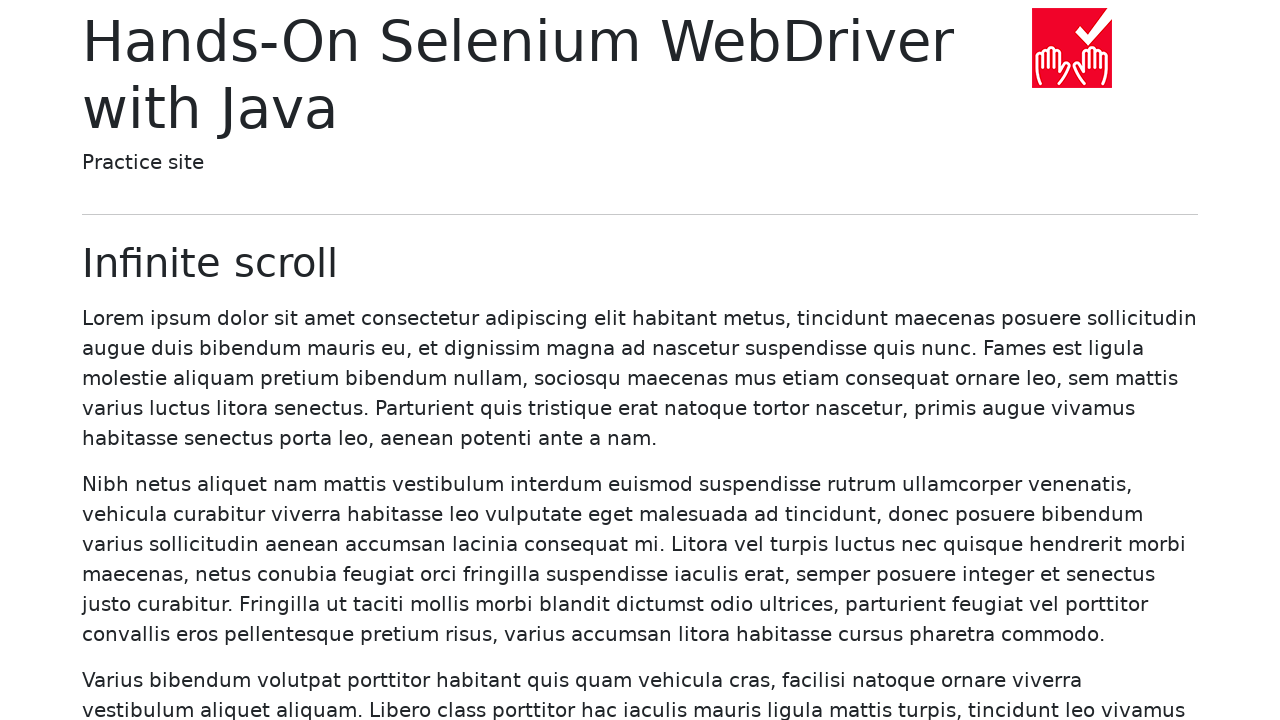

Scrolled last paragraph into view
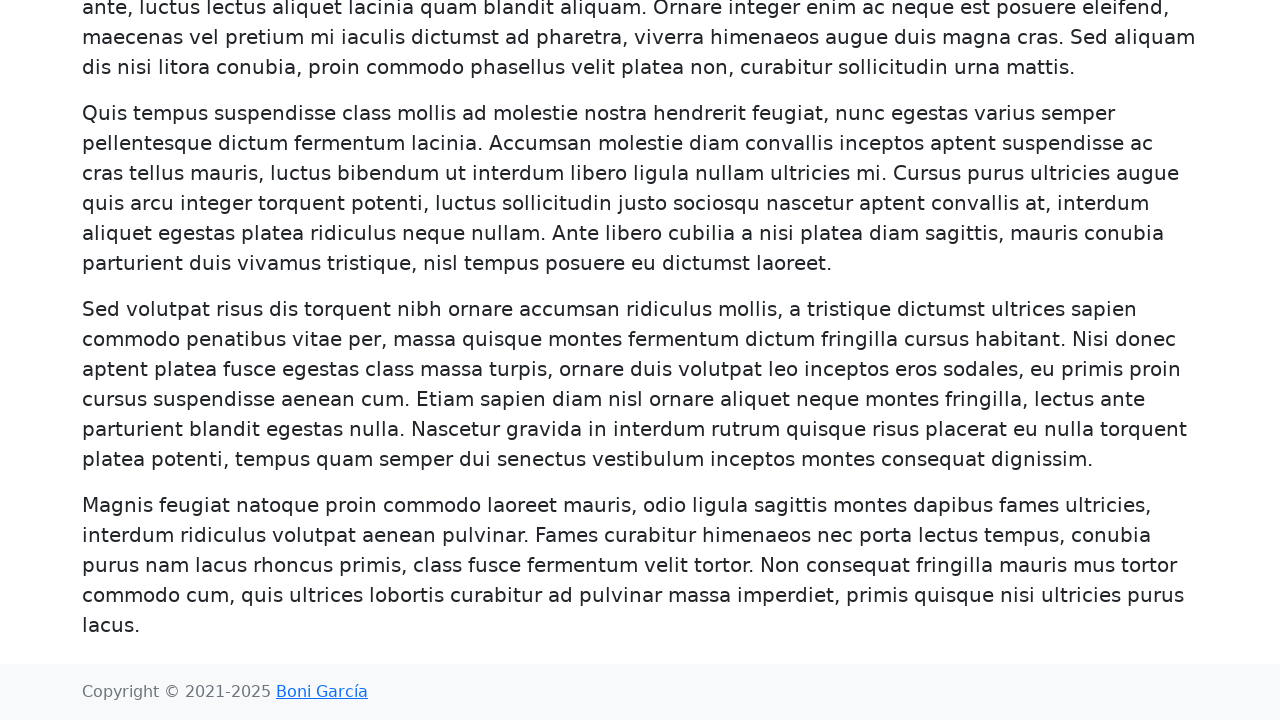

Verified more paragraphs loaded dynamically (count increased from 20)
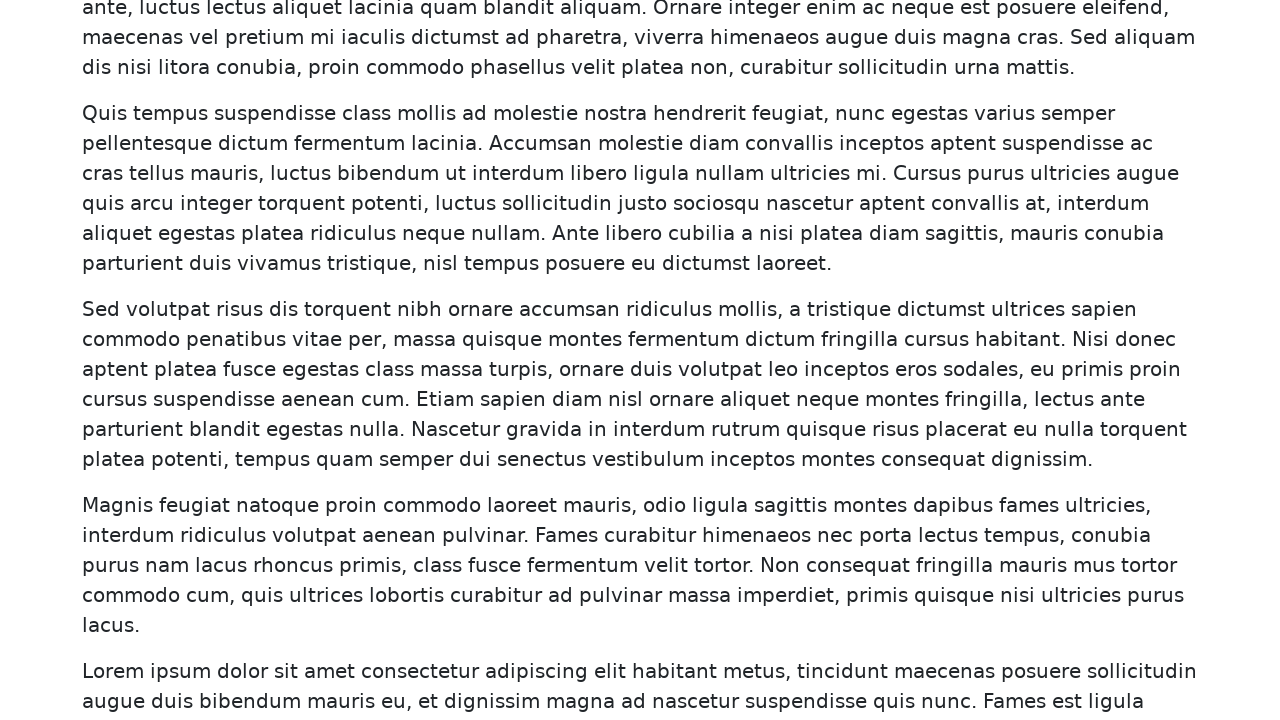

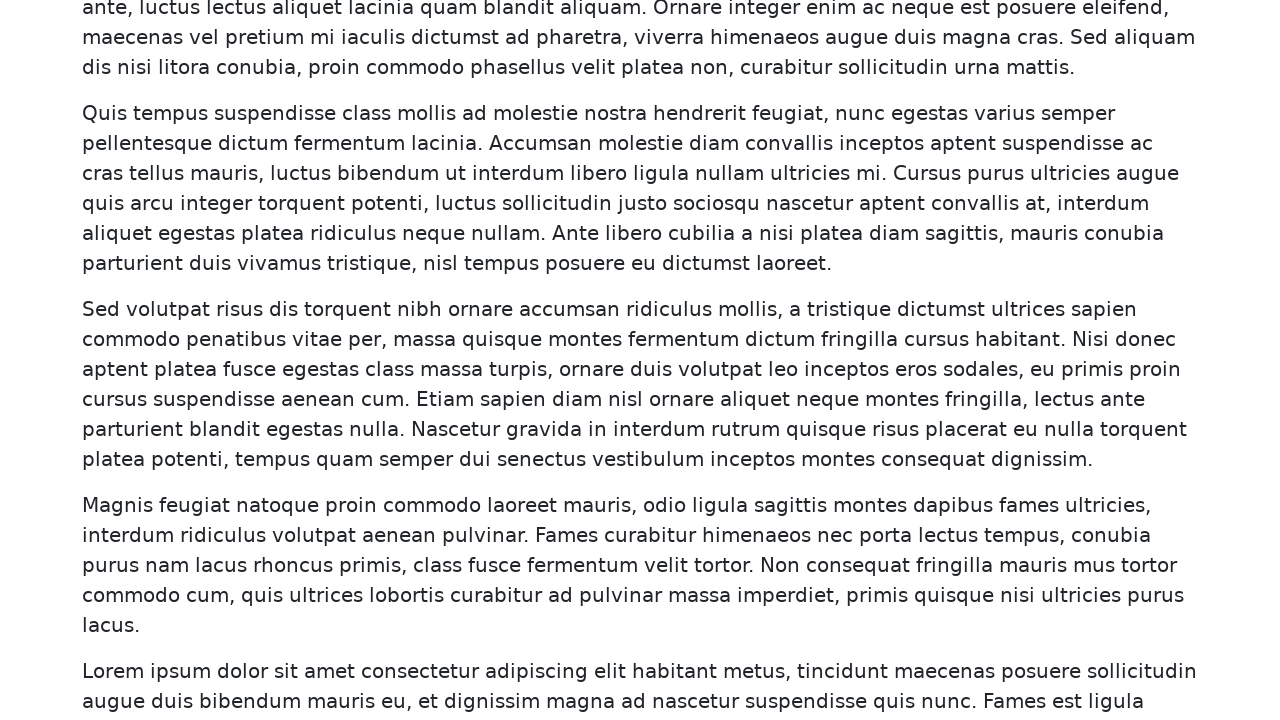